Tests that clicking the close button on the error message dismisses the error icons after a failed login attempt with empty credentials

Starting URL: https://www.saucedemo.com/

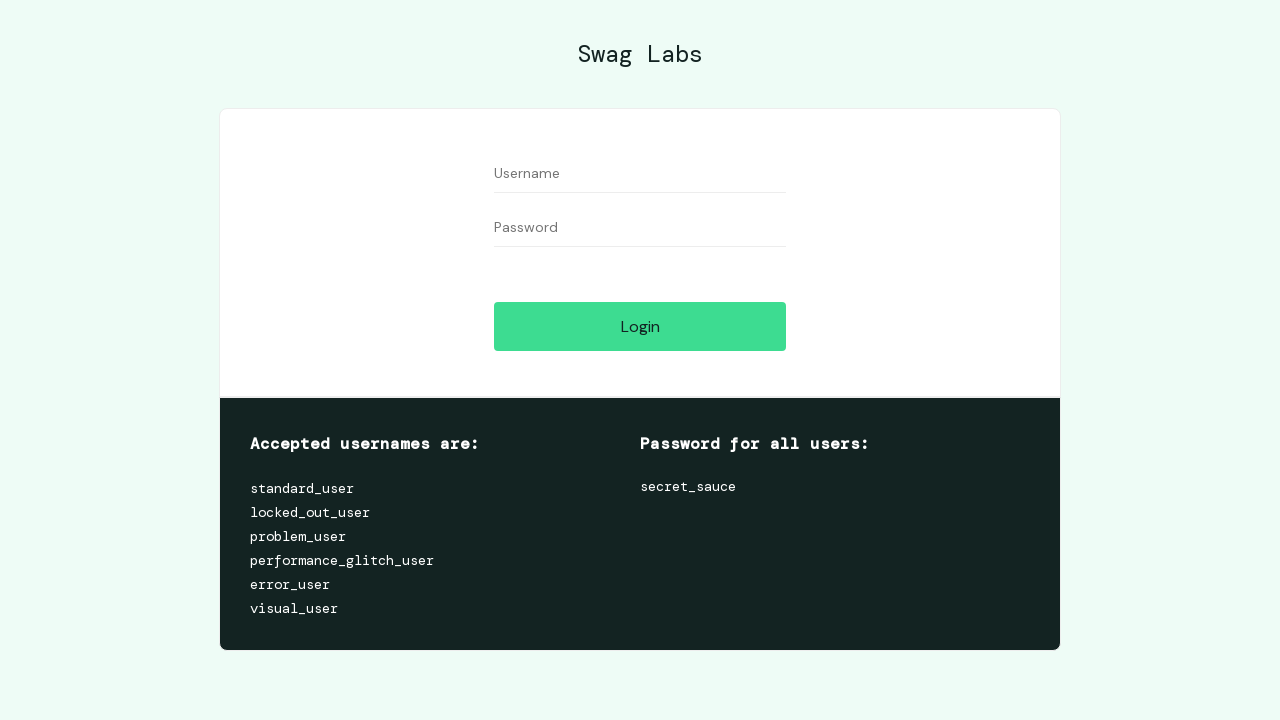

Username input field is visible
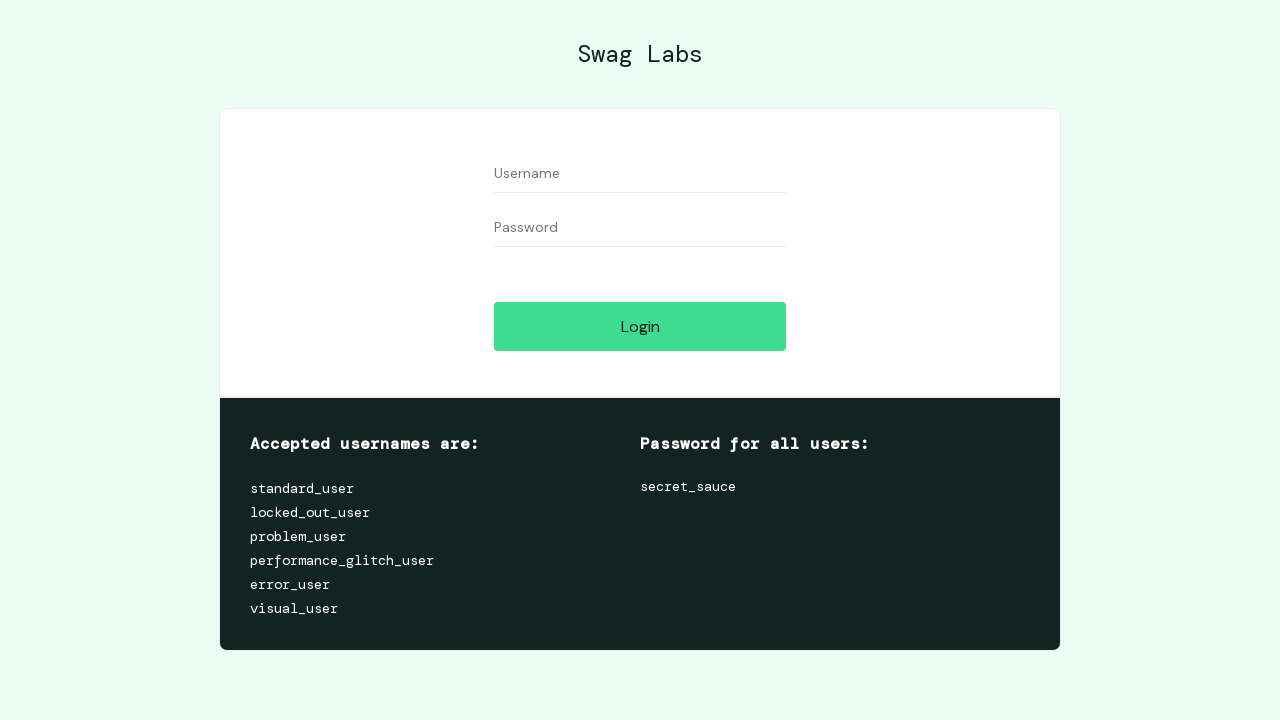

Filled username field with empty string on #user-name
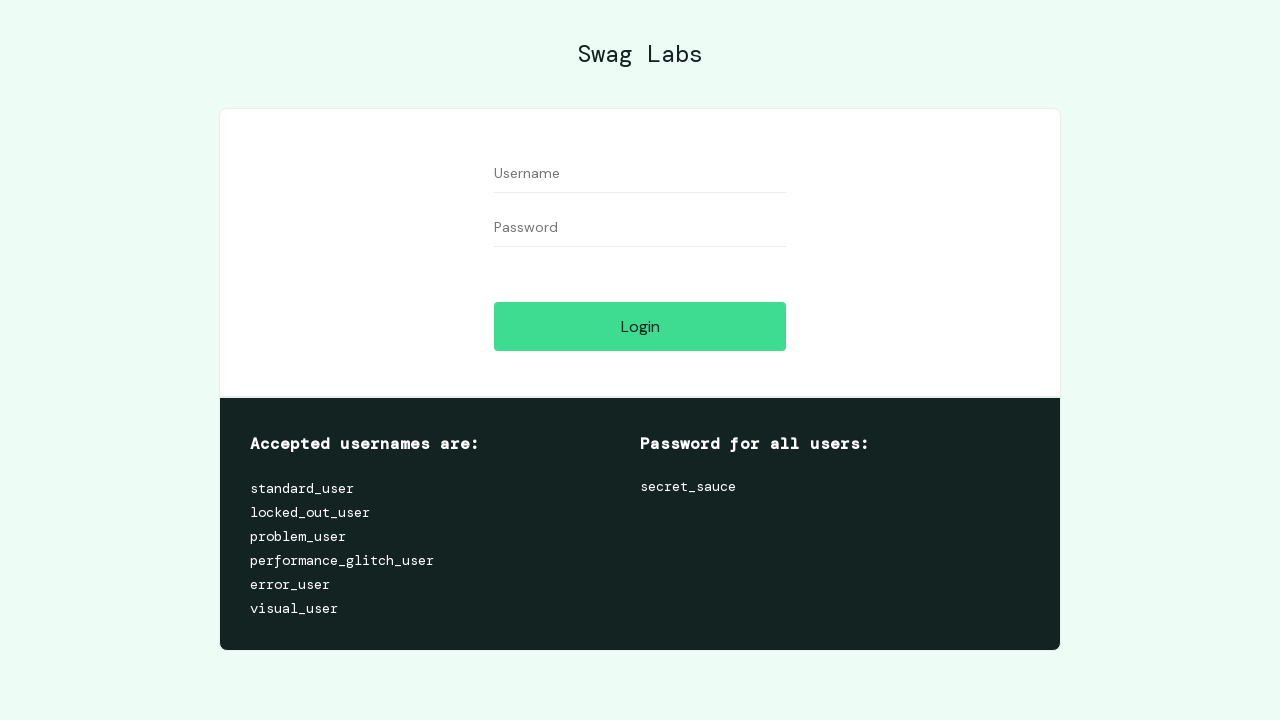

Password input field is visible
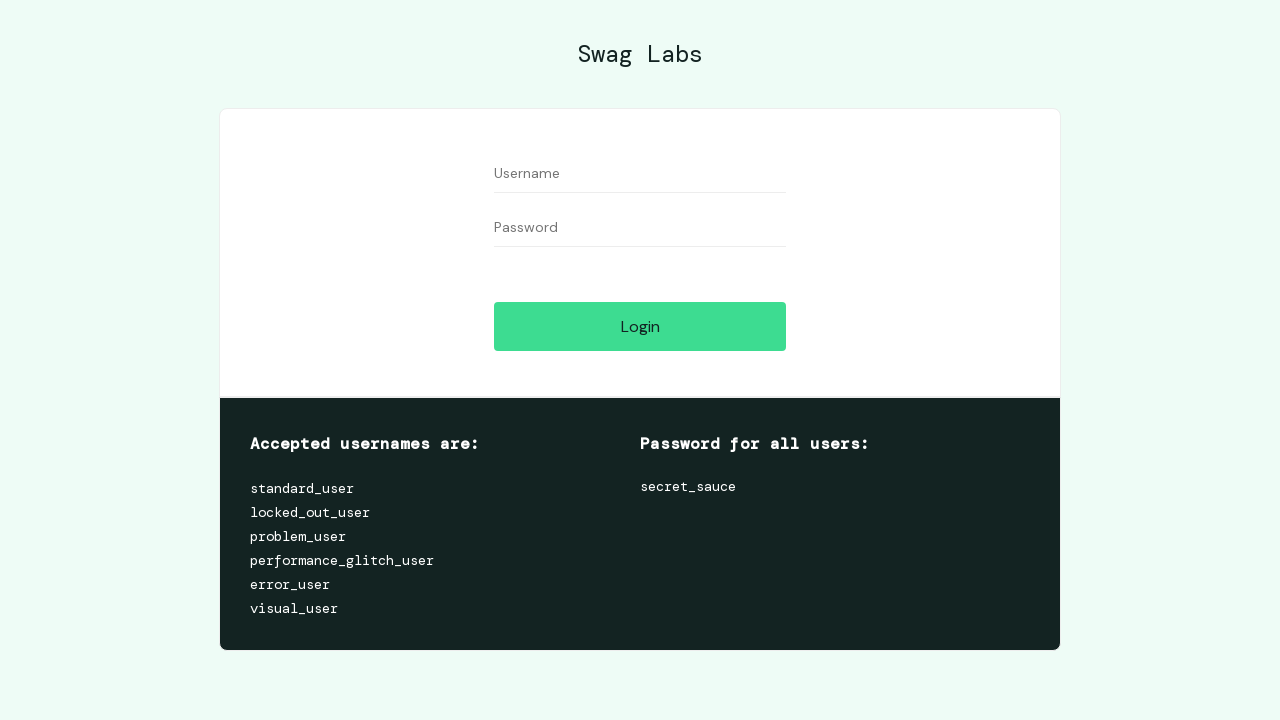

Filled password field with empty string on #password
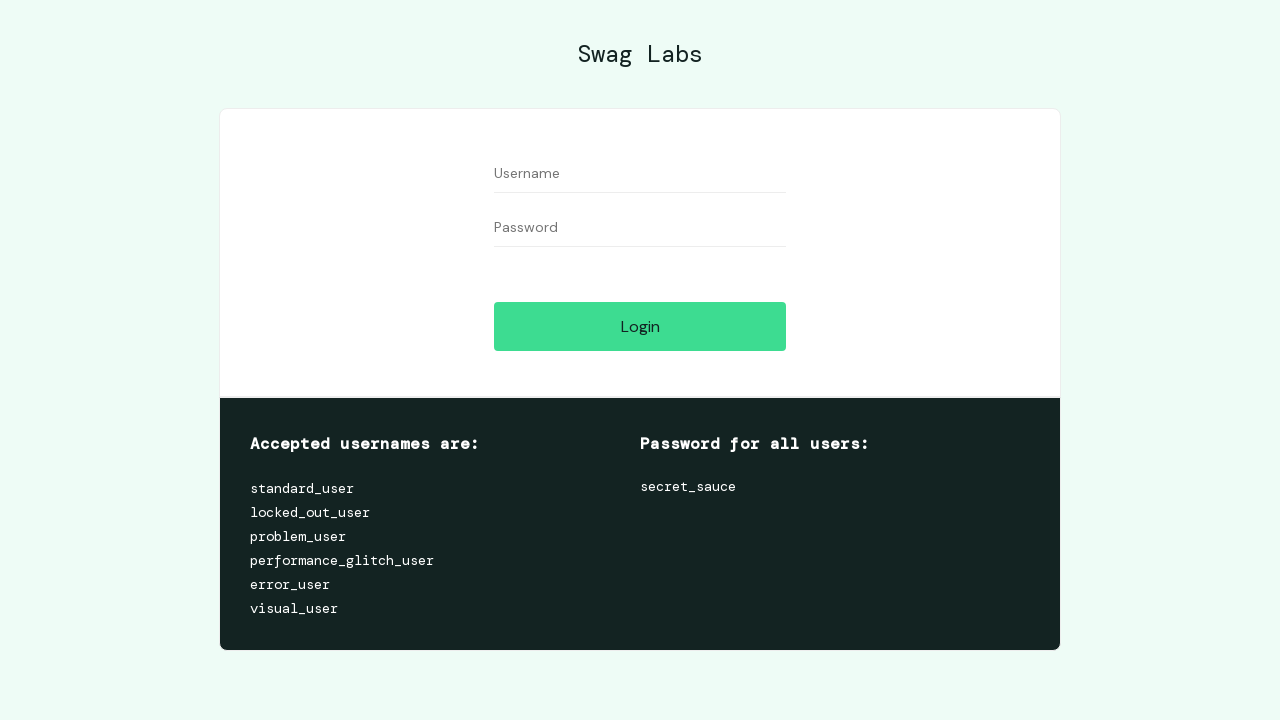

Clicked login button with empty credentials to trigger error at (640, 326) on #login-button
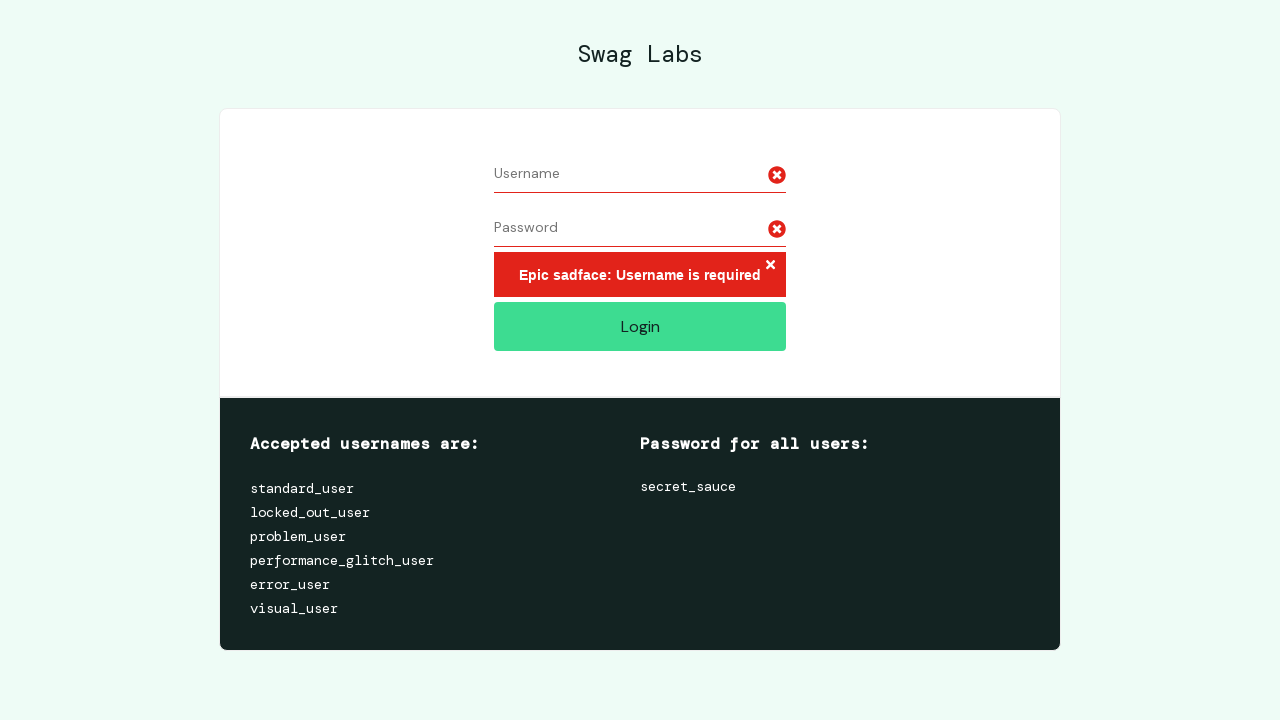

Clicked error close button to dismiss error message at (770, 266) on .error-button
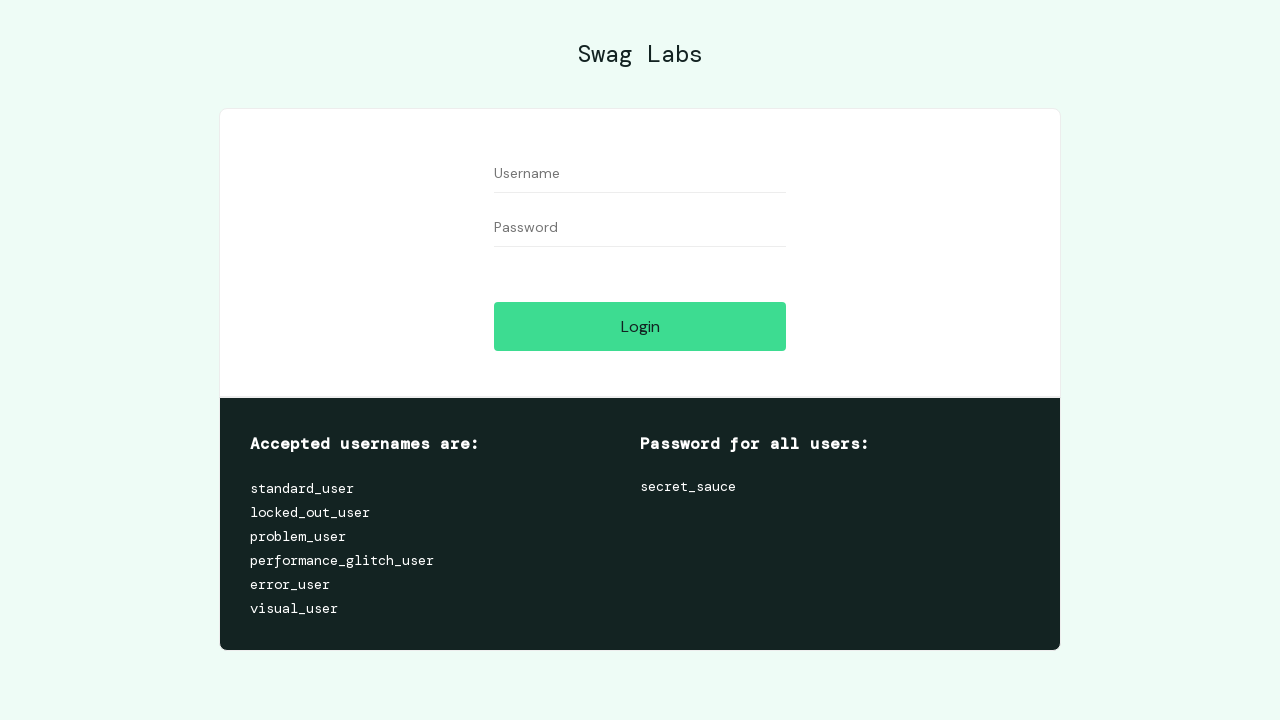

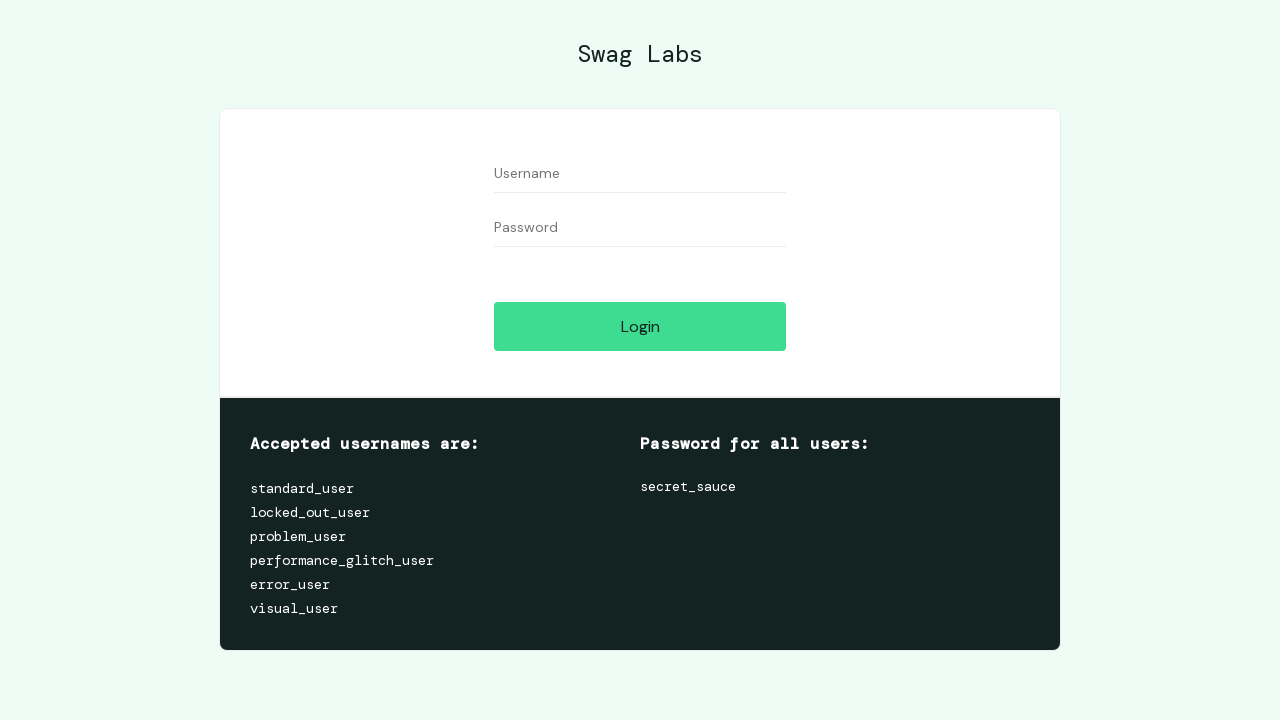